Tests JavaScript alert handling by interacting with different types of alerts (simple alert, confirm dialog, and prompt dialog)

Starting URL: http://the-internet.herokuapp.com/javascript_alerts

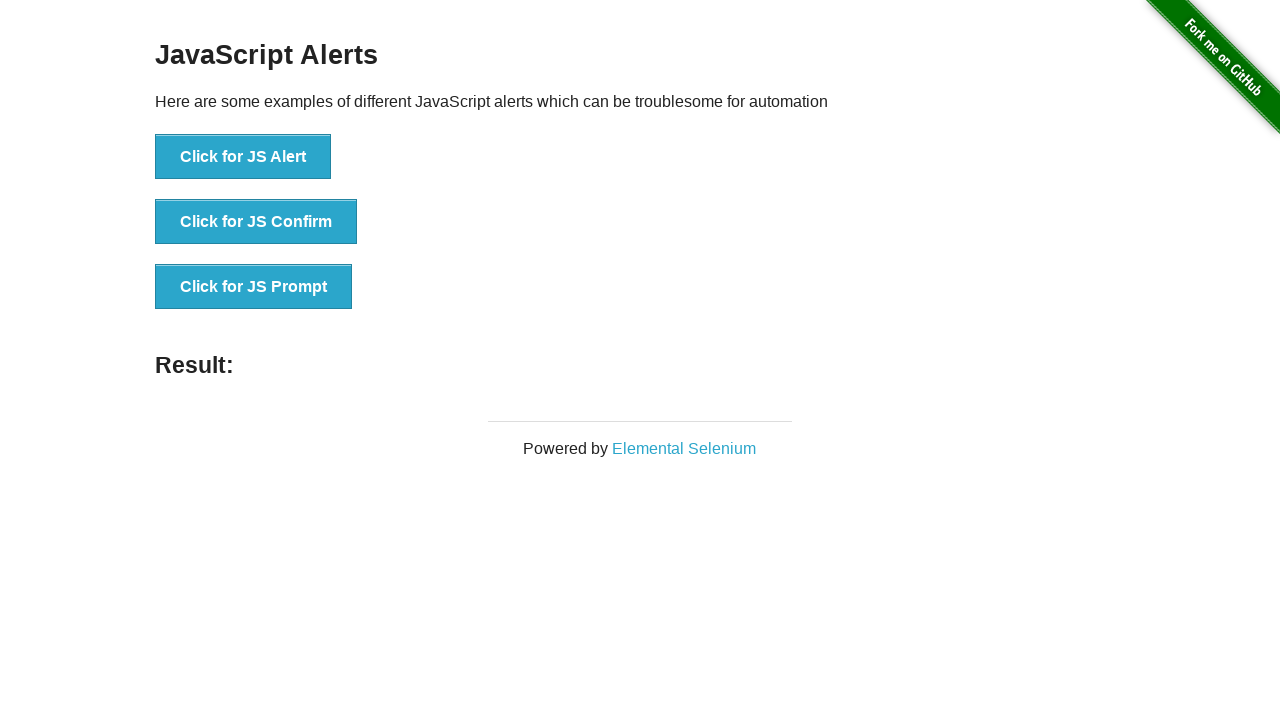

Clicked 'Click for JS Alert' button at (243, 157) on xpath=//button[contains(text(),'Click for JS Alert')]
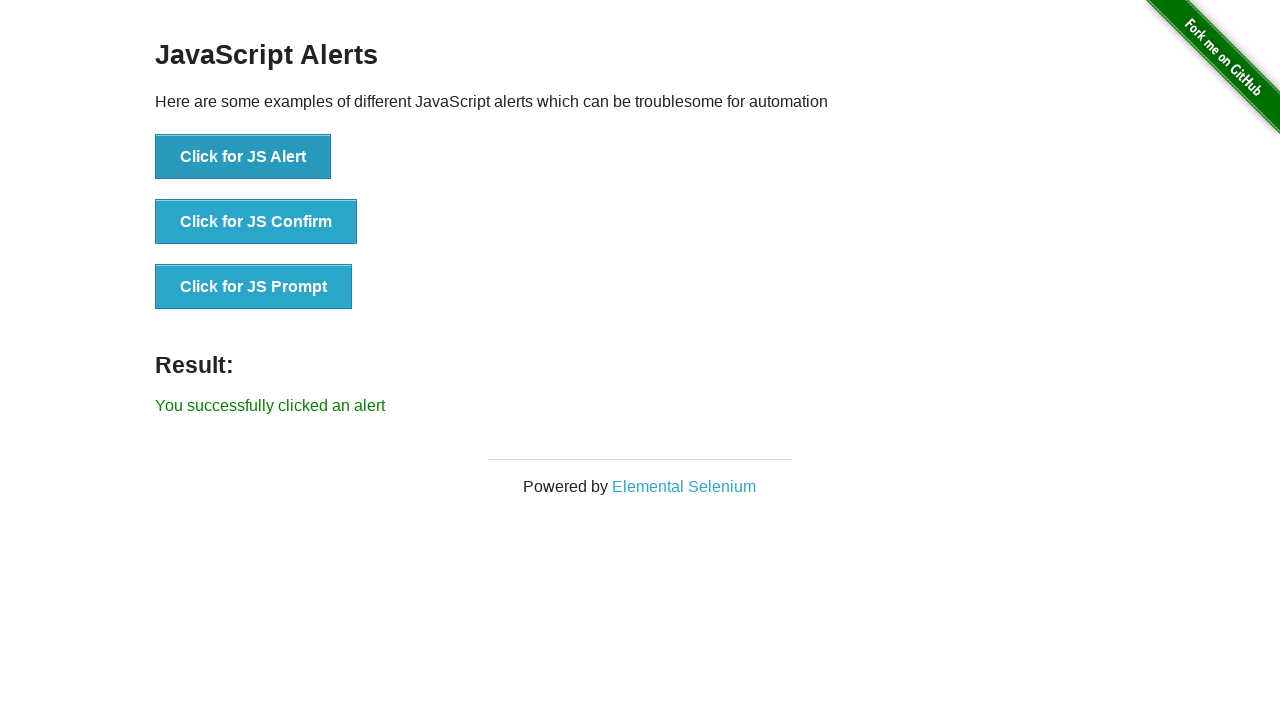

Set up dialog handler to accept alert
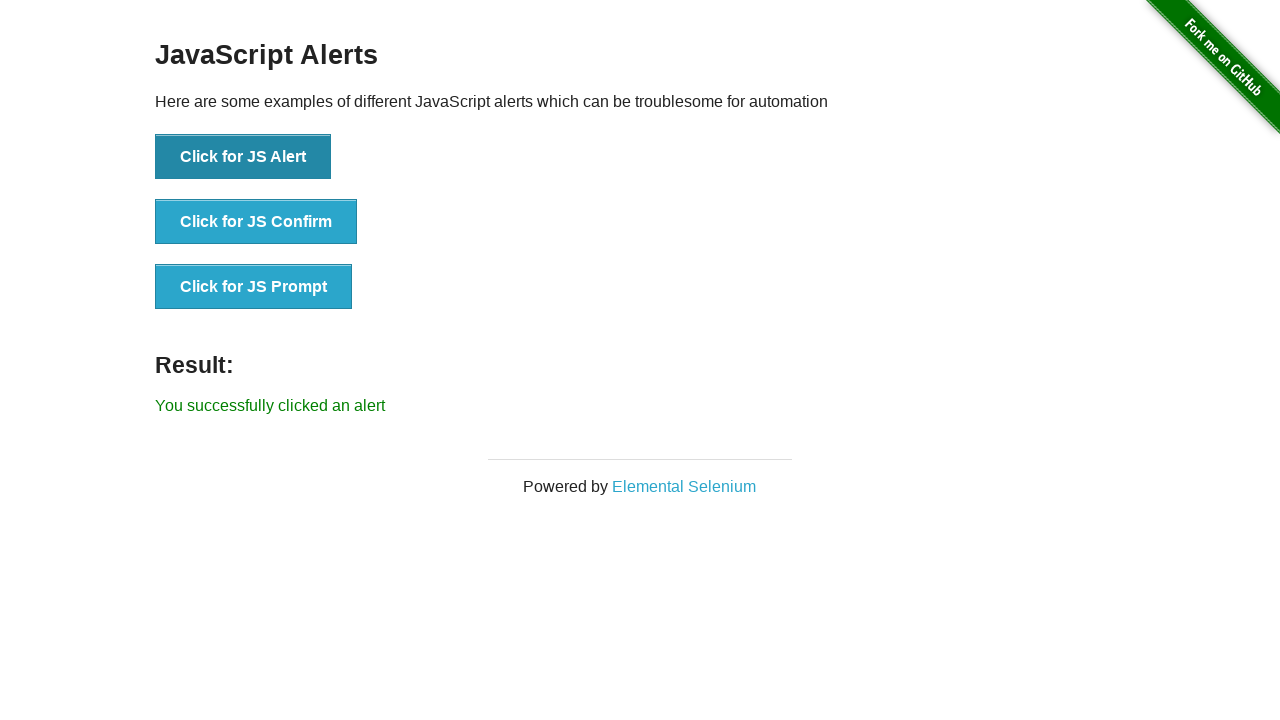

Waited 2000ms for alert to be processed
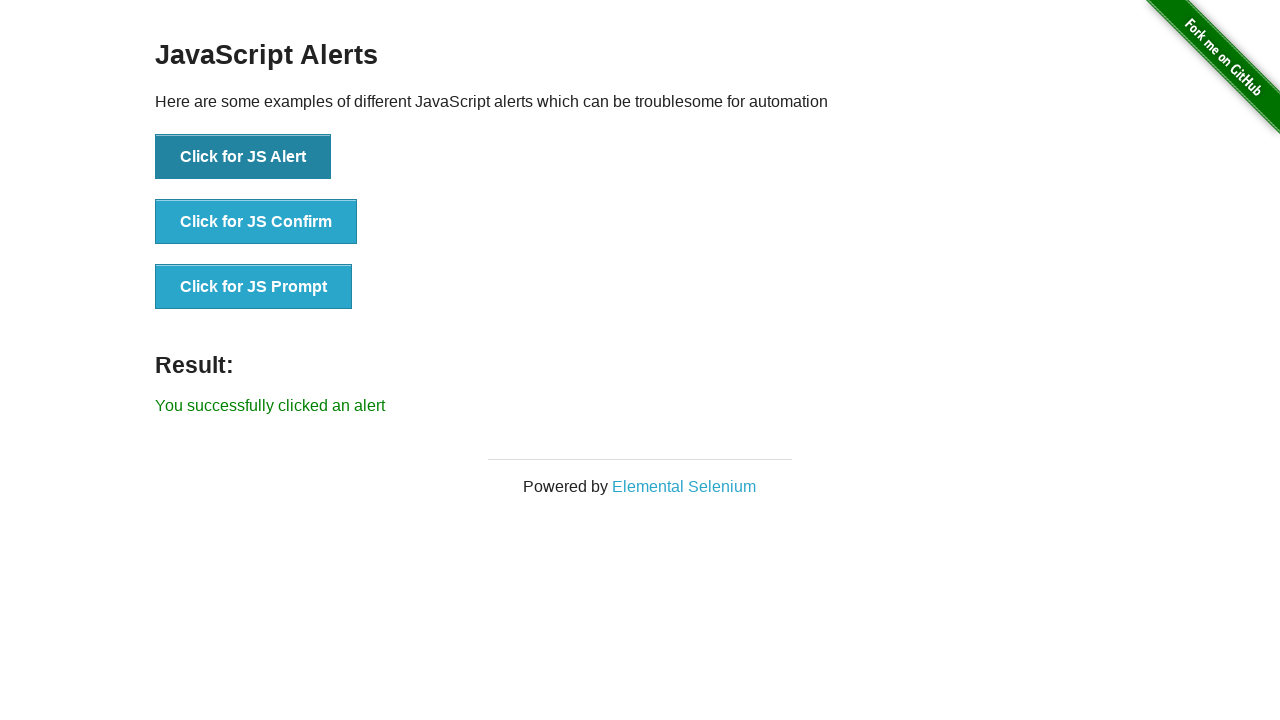

Retrieved result text after accepting JS alert
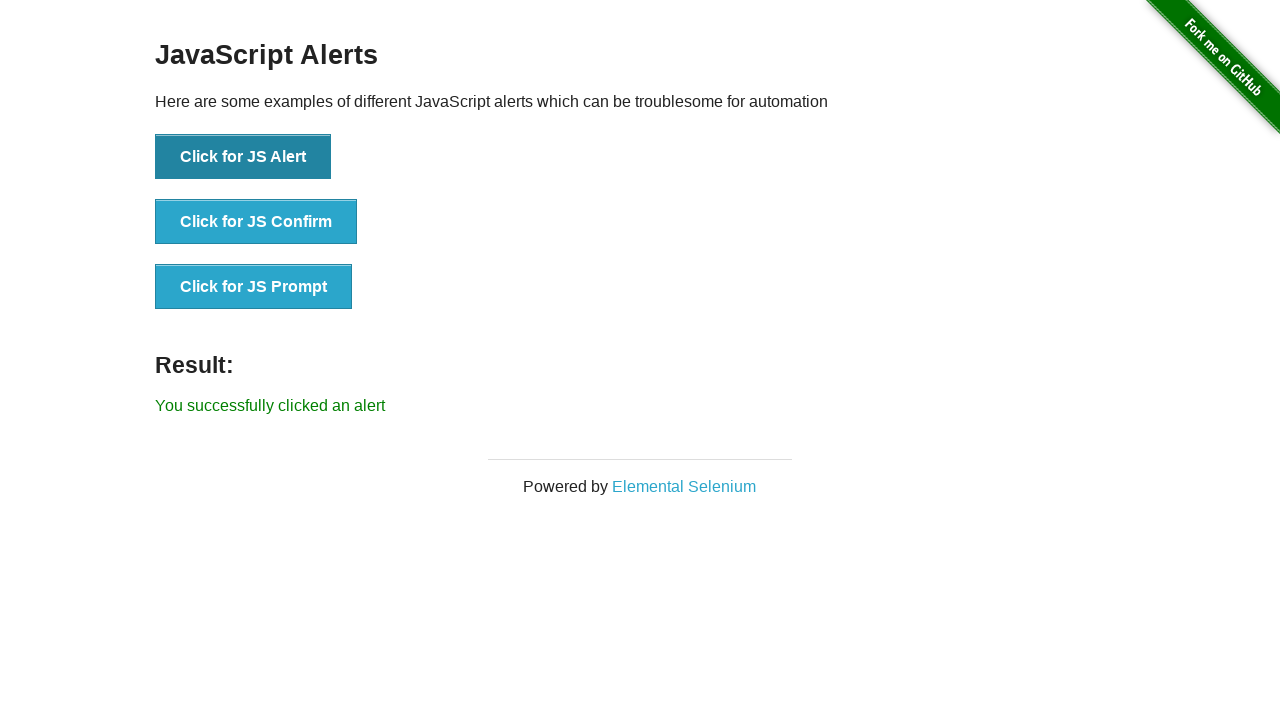

Clicked 'Click for JS Confirm' button at (256, 222) on xpath=//button[contains(text(),'Click for JS Confirm')]
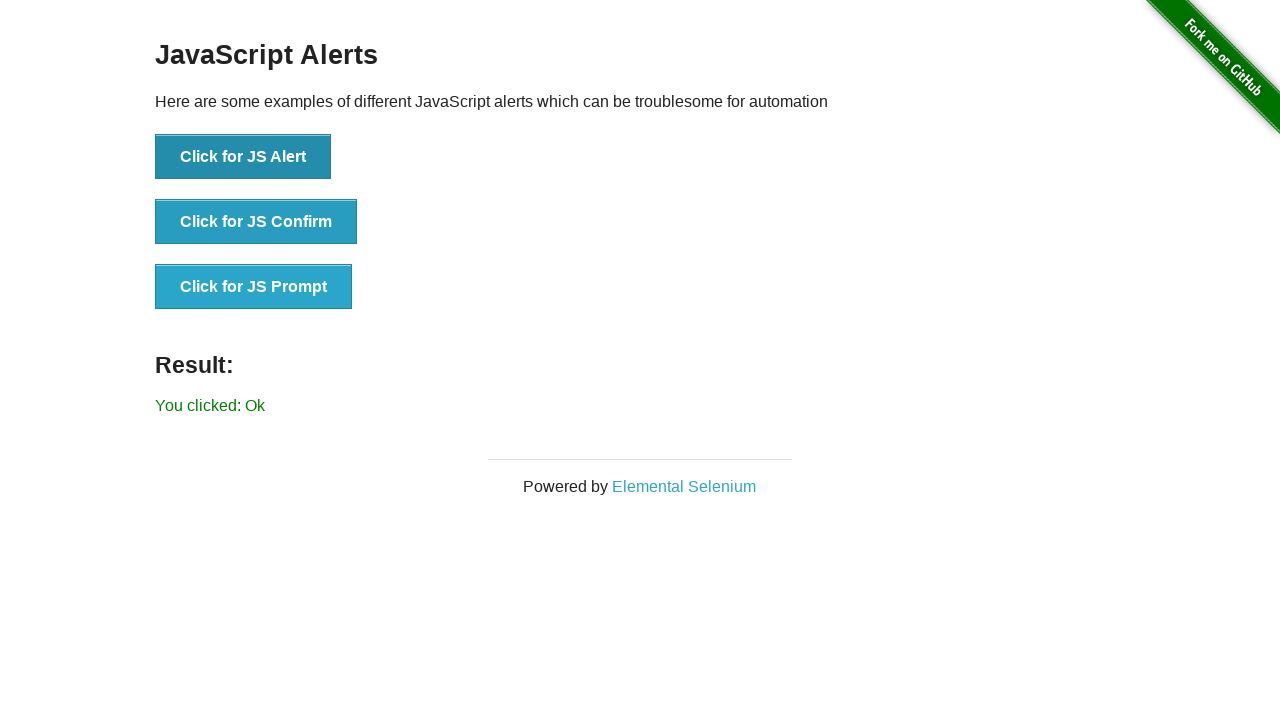

Set up dialog handler to dismiss confirm dialog
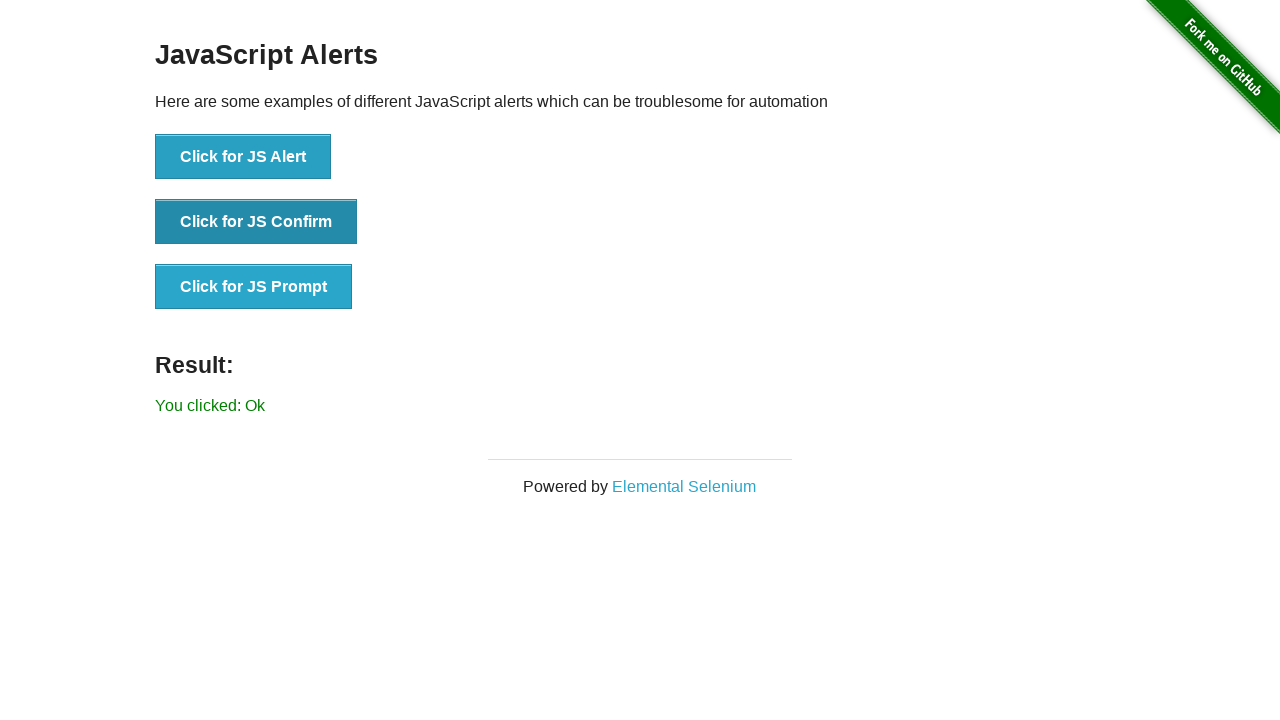

Waited 2000ms for confirm dialog to be processed
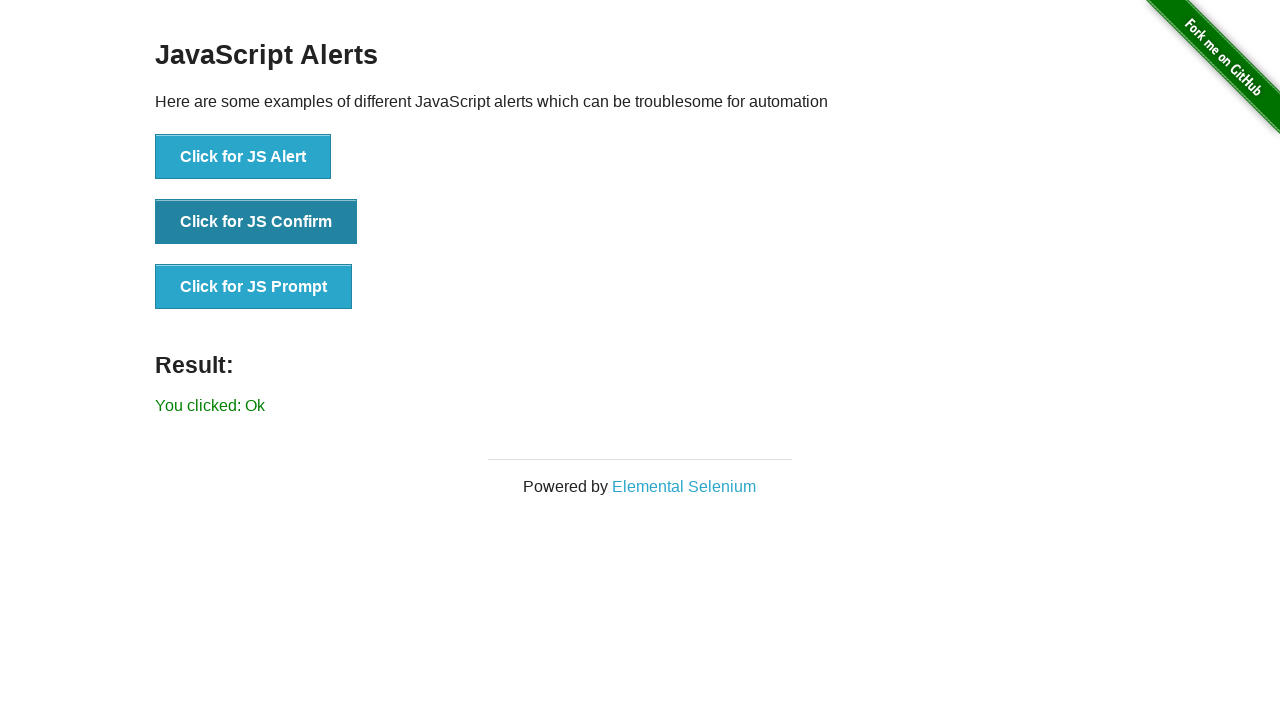

Retrieved result text after dismissing confirm dialog
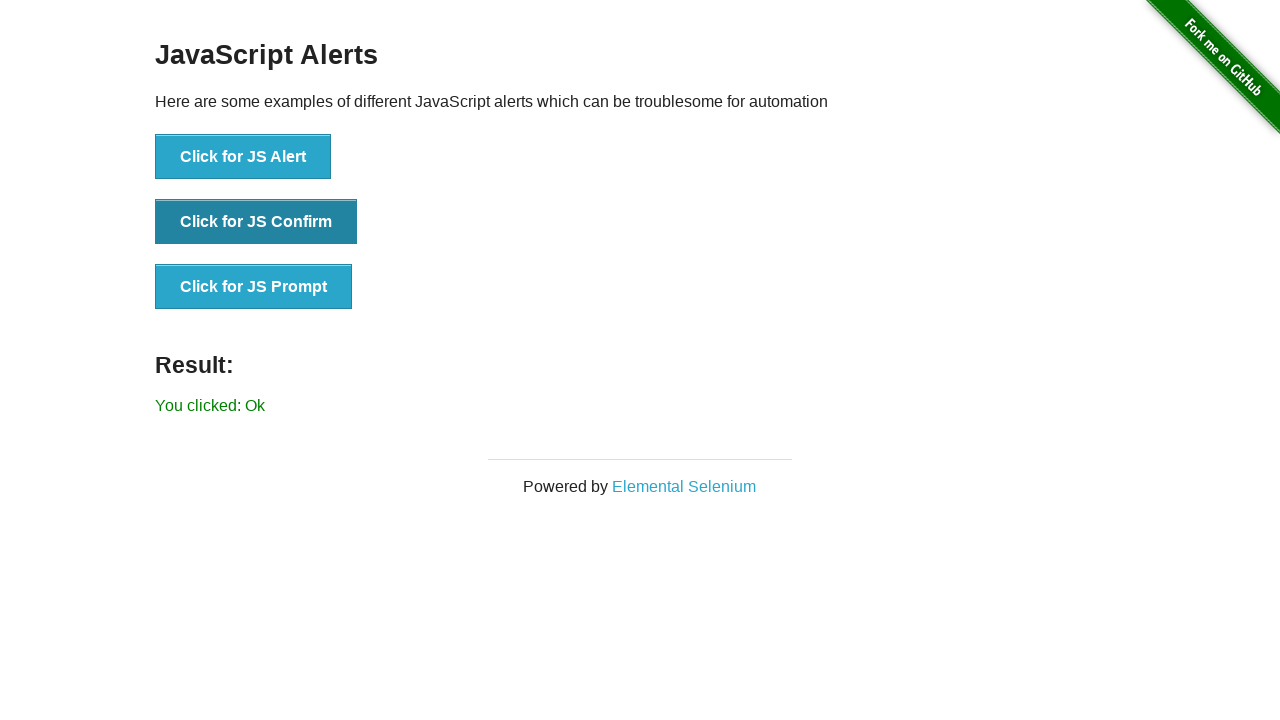

Clicked 'Click for JS Prompt' button at (254, 287) on xpath=//button[contains(text(),'Click for JS Prompt')]
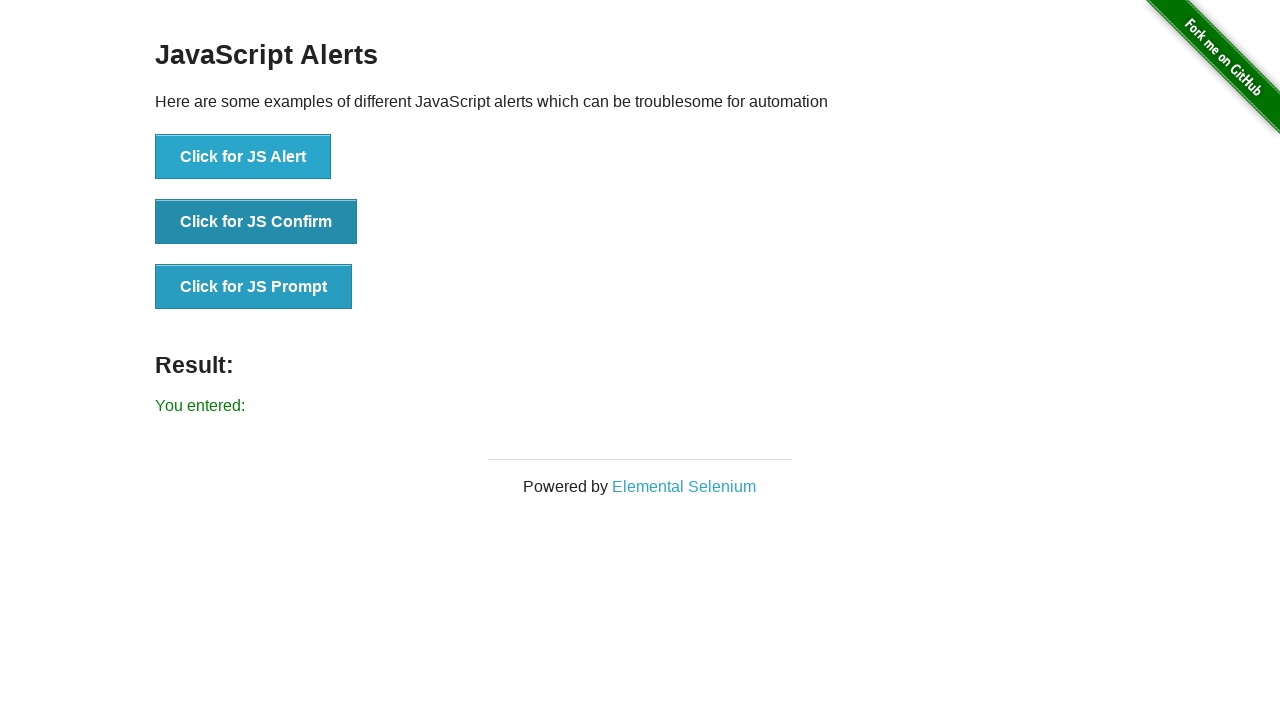

Set up dialog handler to accept prompt with text 'Hello all happy learning Alerts'
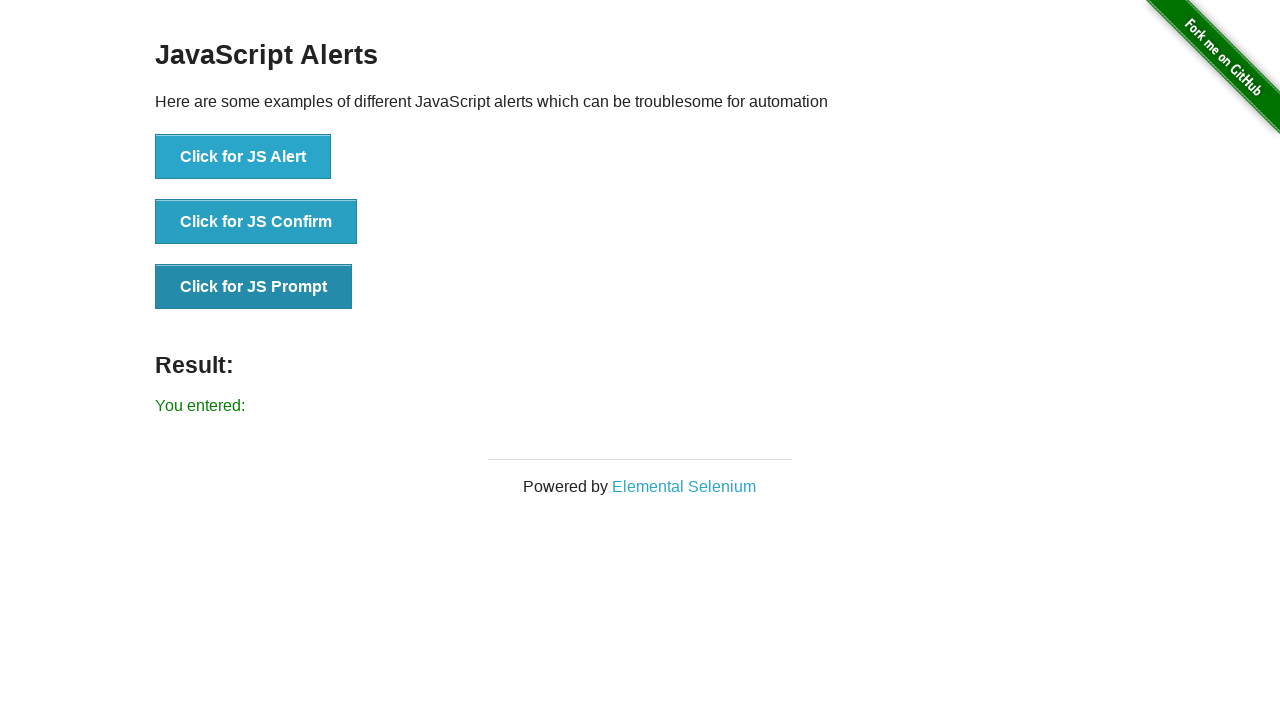

Waited 2000ms for prompt dialog to be processed
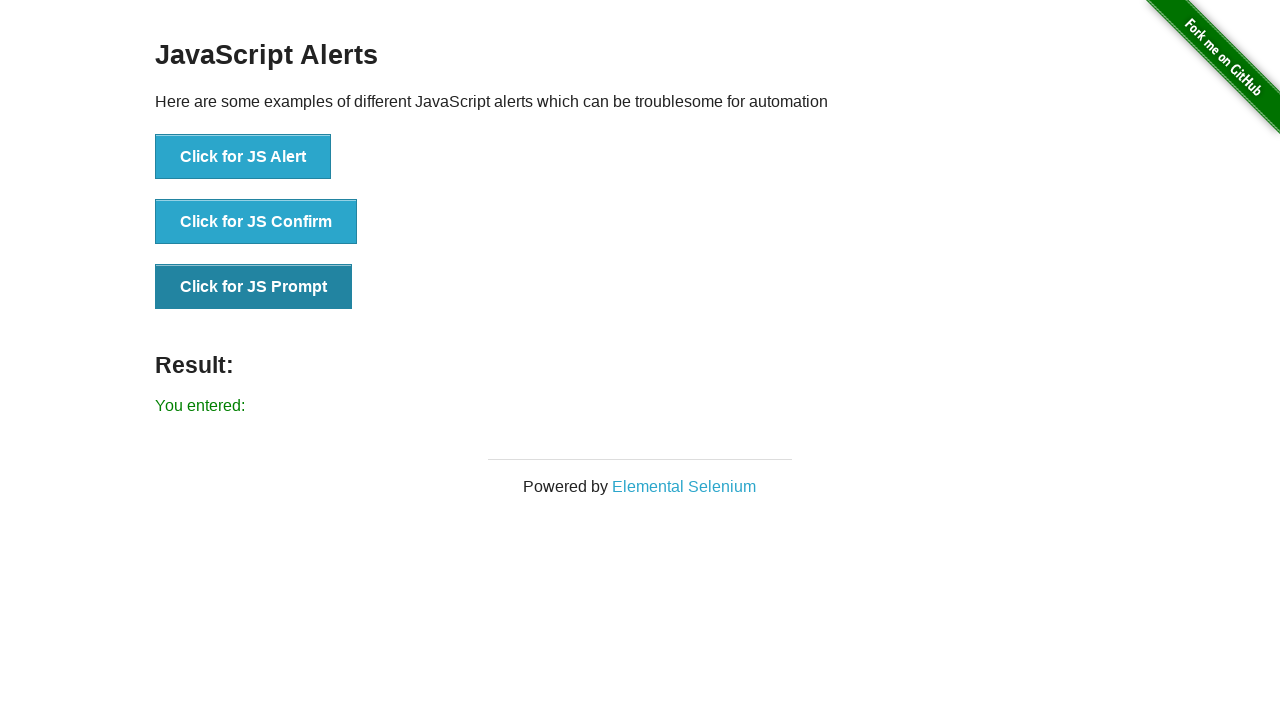

Retrieved result text after entering prompt text
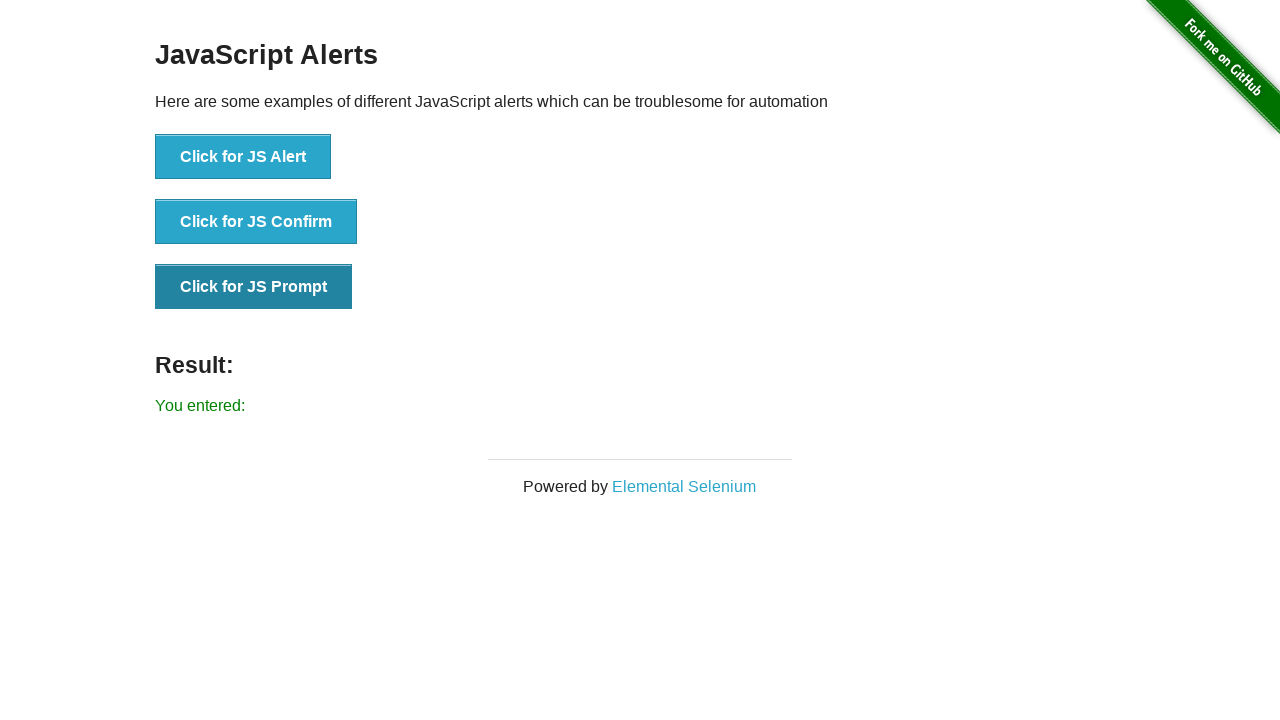

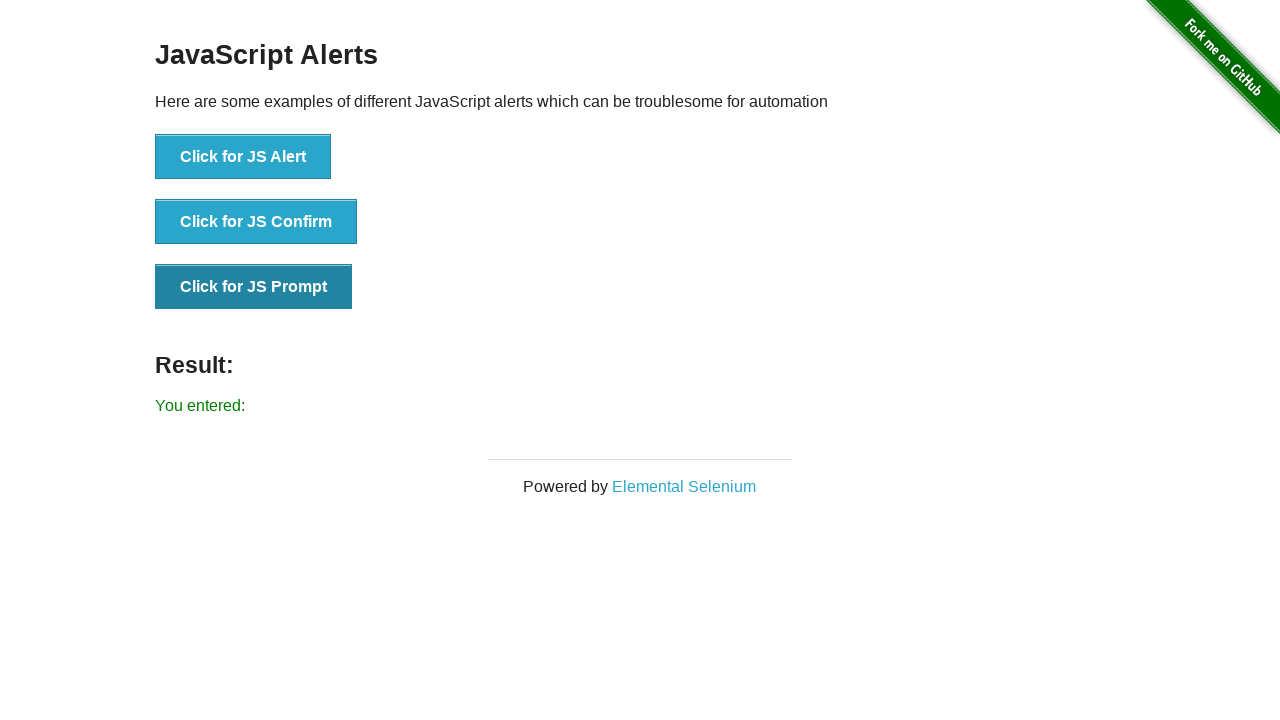